Tests selecting the "Yes" radio button option on a demo QA page and verifies the selection state

Starting URL: https://demoqa.com/radio-button

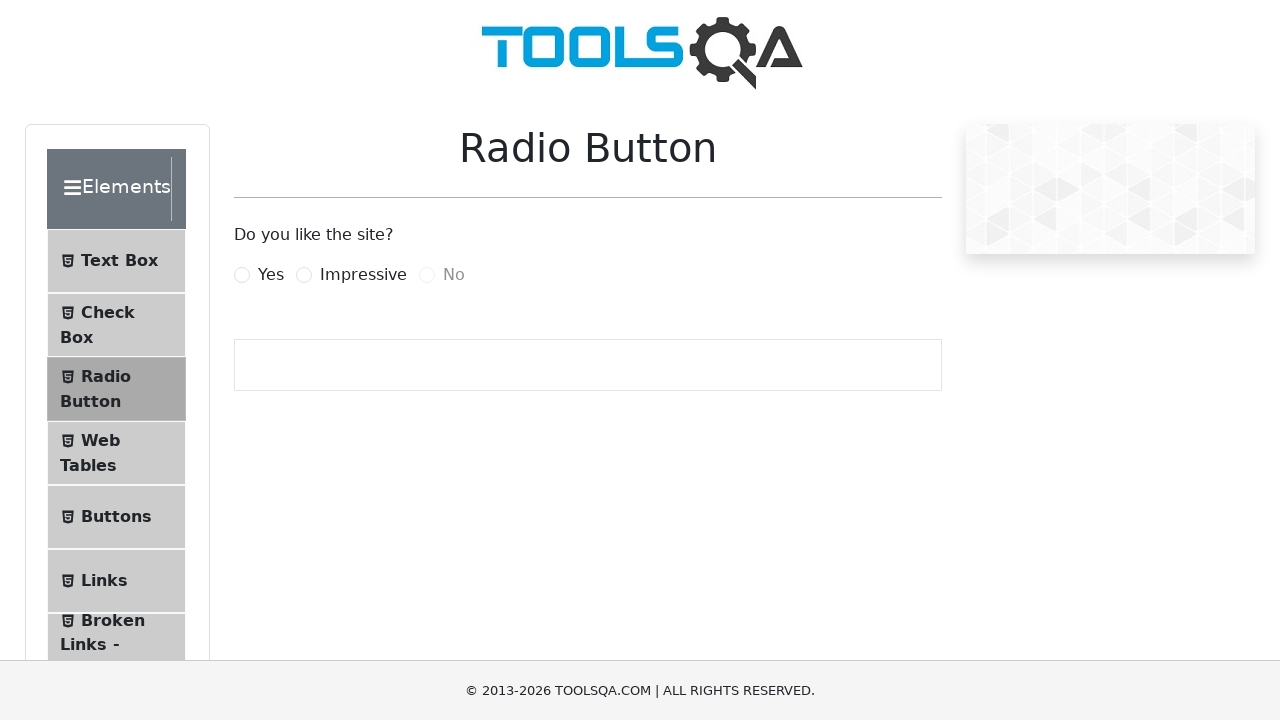

Clicked the 'Yes' radio button option at (271, 275) on internal:text="Yes"i
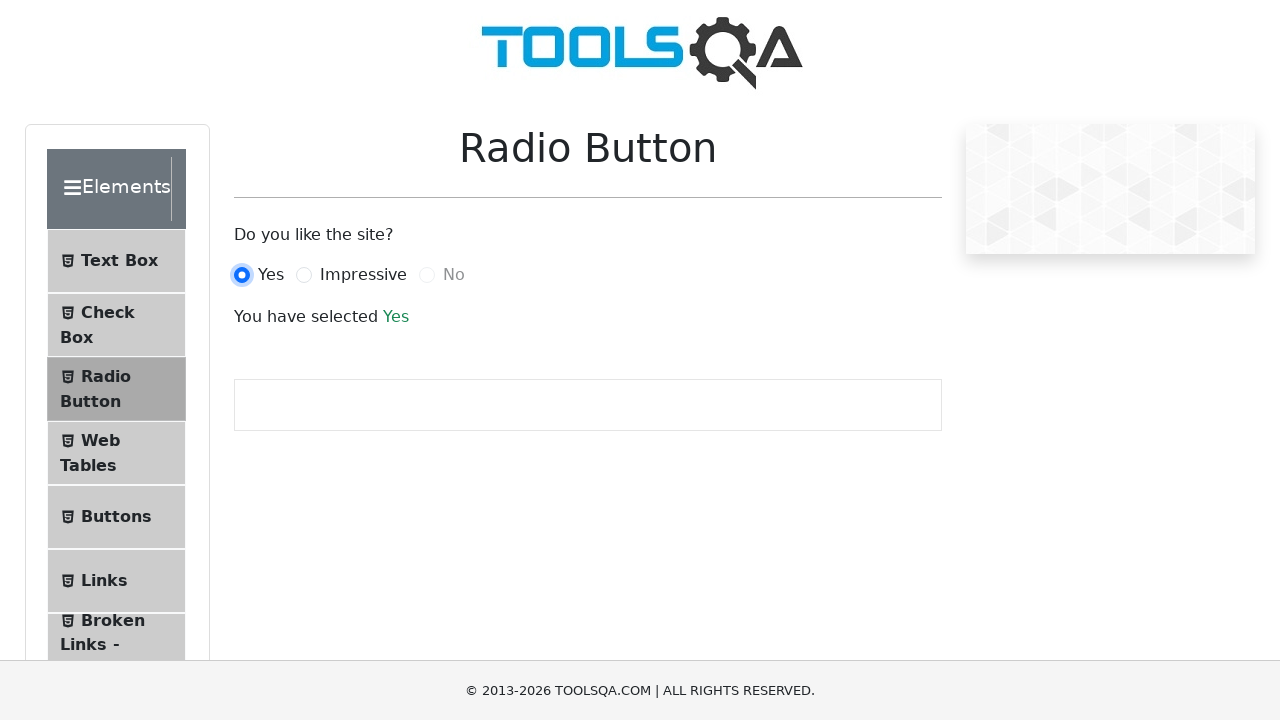

Verified 'You have selected Yes' confirmation message appeared
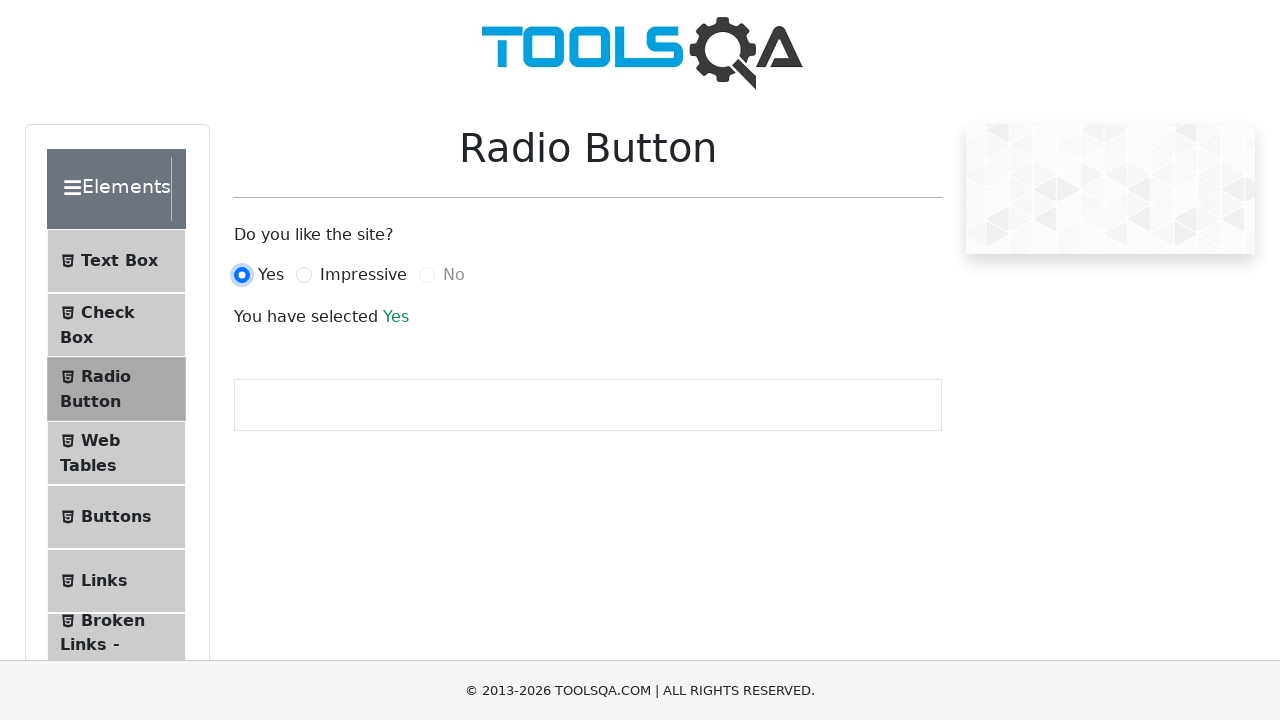

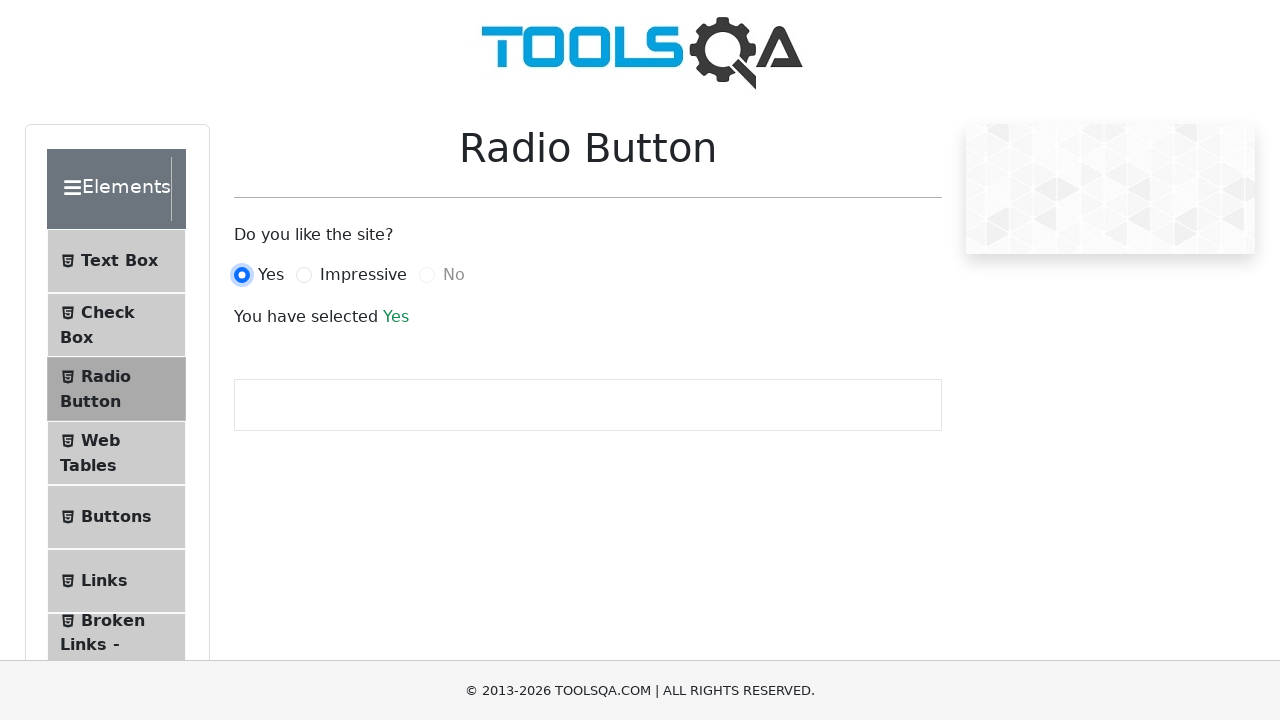